Verifies whether the options in the "animals" dropdown are sorted alphabetically by extracting all options and comparing with a sorted version

Starting URL: https://testautomationpractice.blogspot.com/

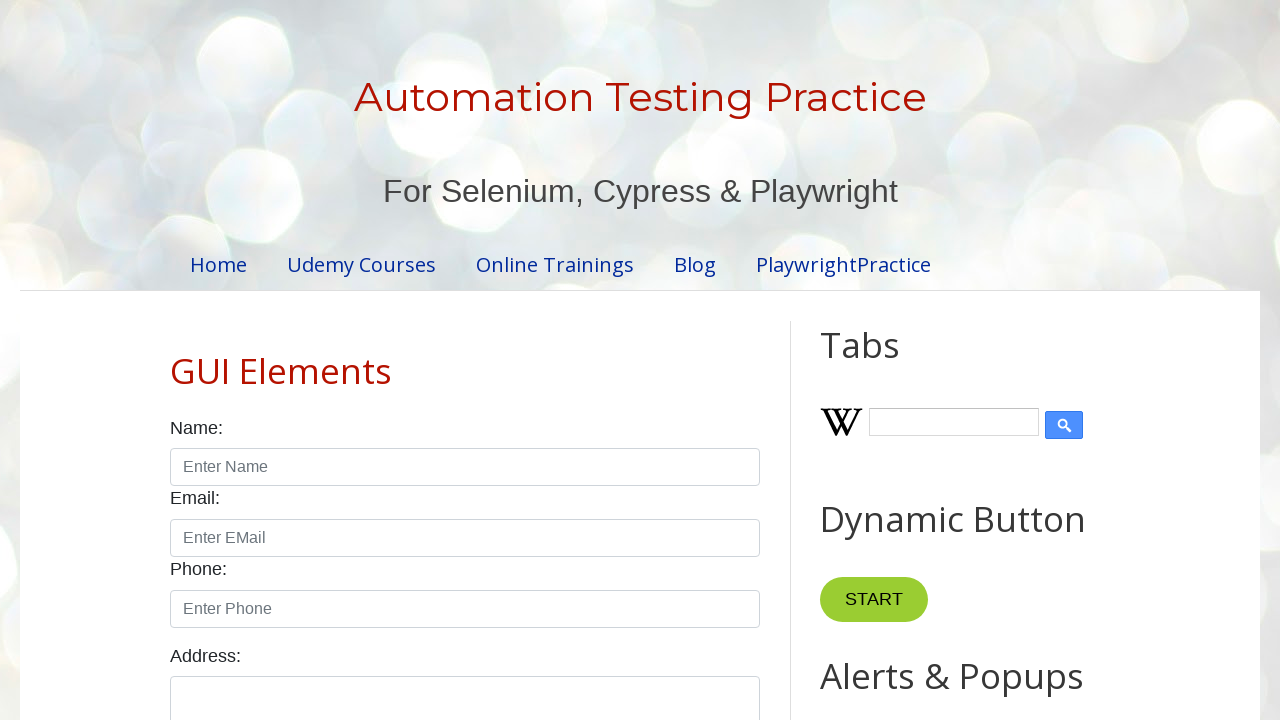

Navigated to test automation practice blog
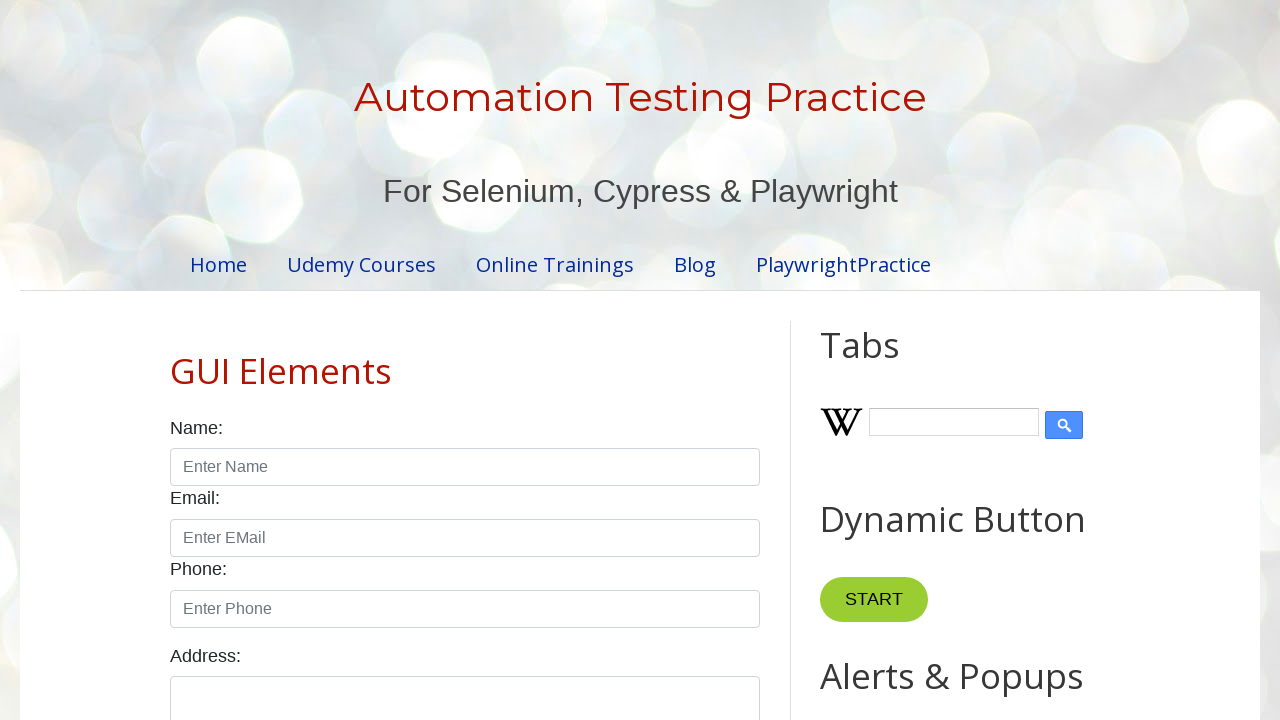

Located the animals dropdown element
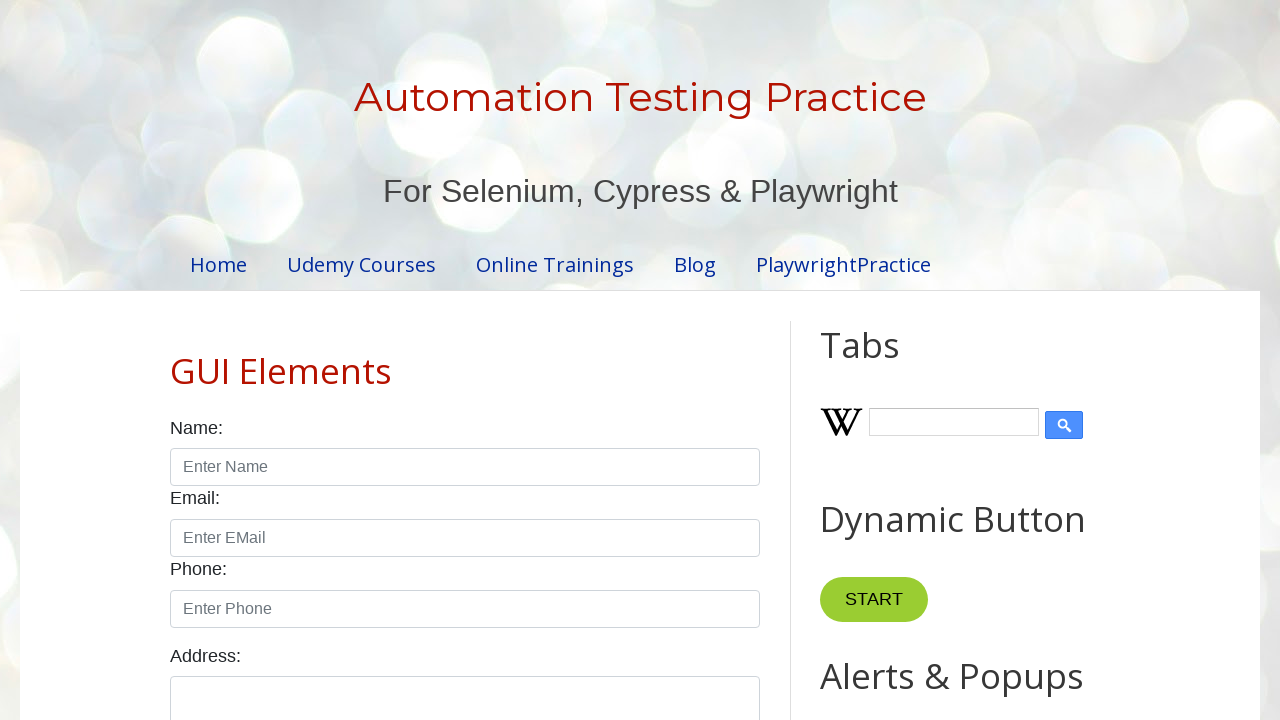

Retrieved all option elements from the dropdown
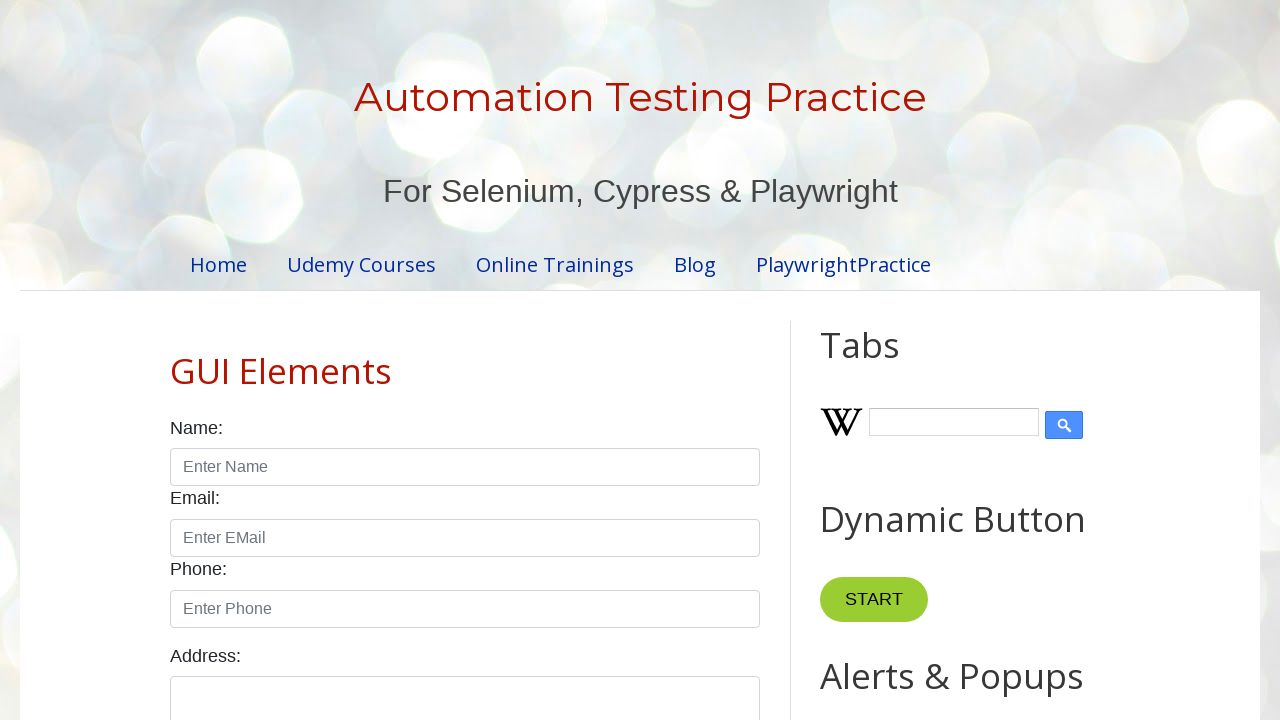

Extracted 10 option values from the dropdown
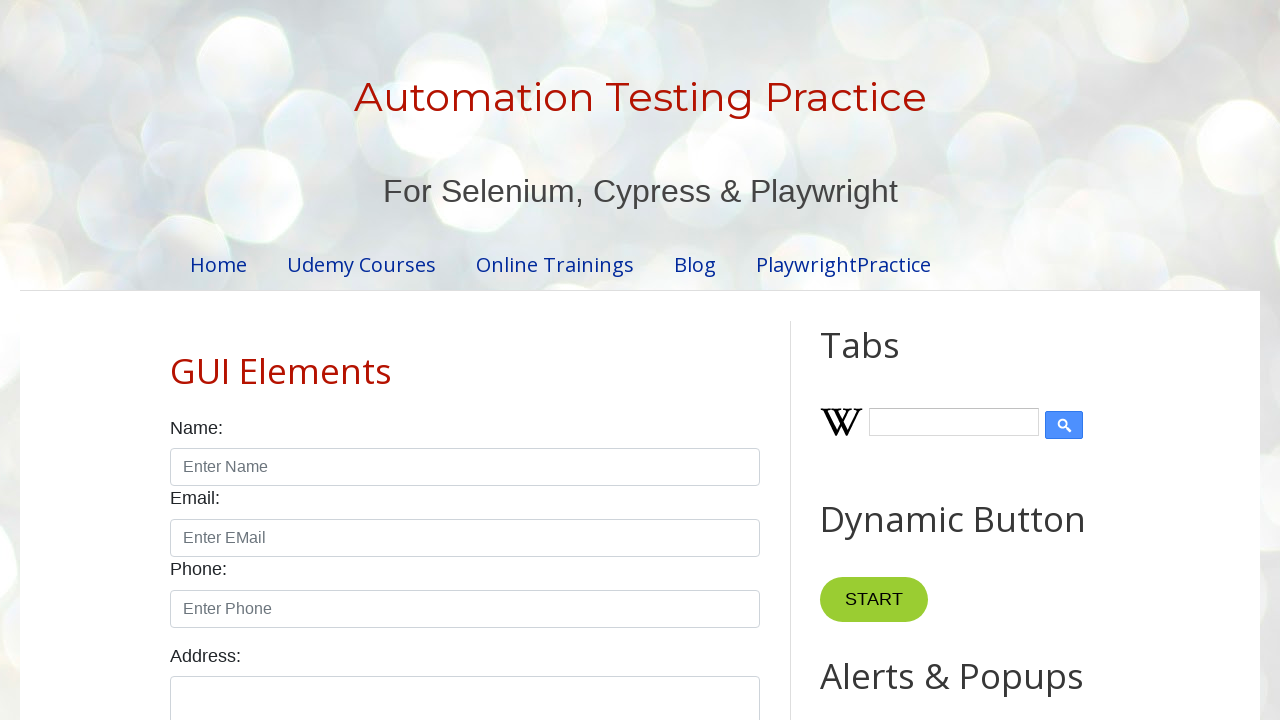

Created sorted version of dropdown options for comparison
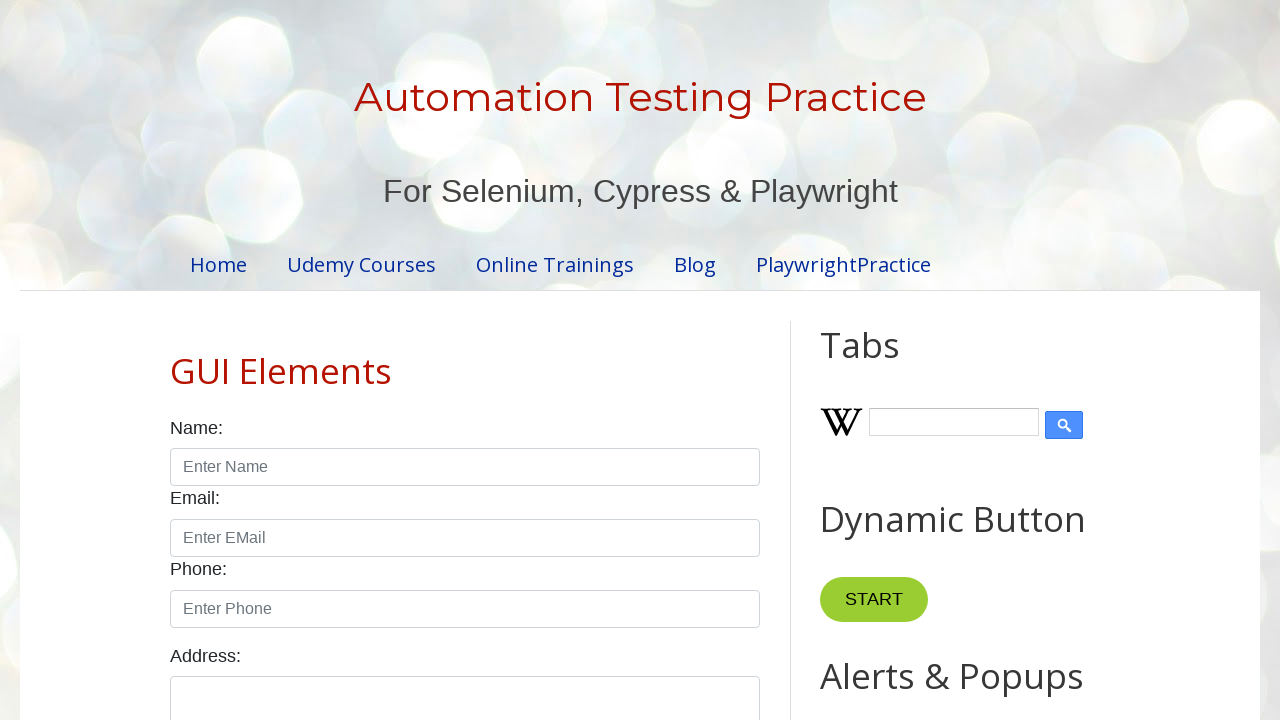

Verified: Dropdown options are sorted alphabetically
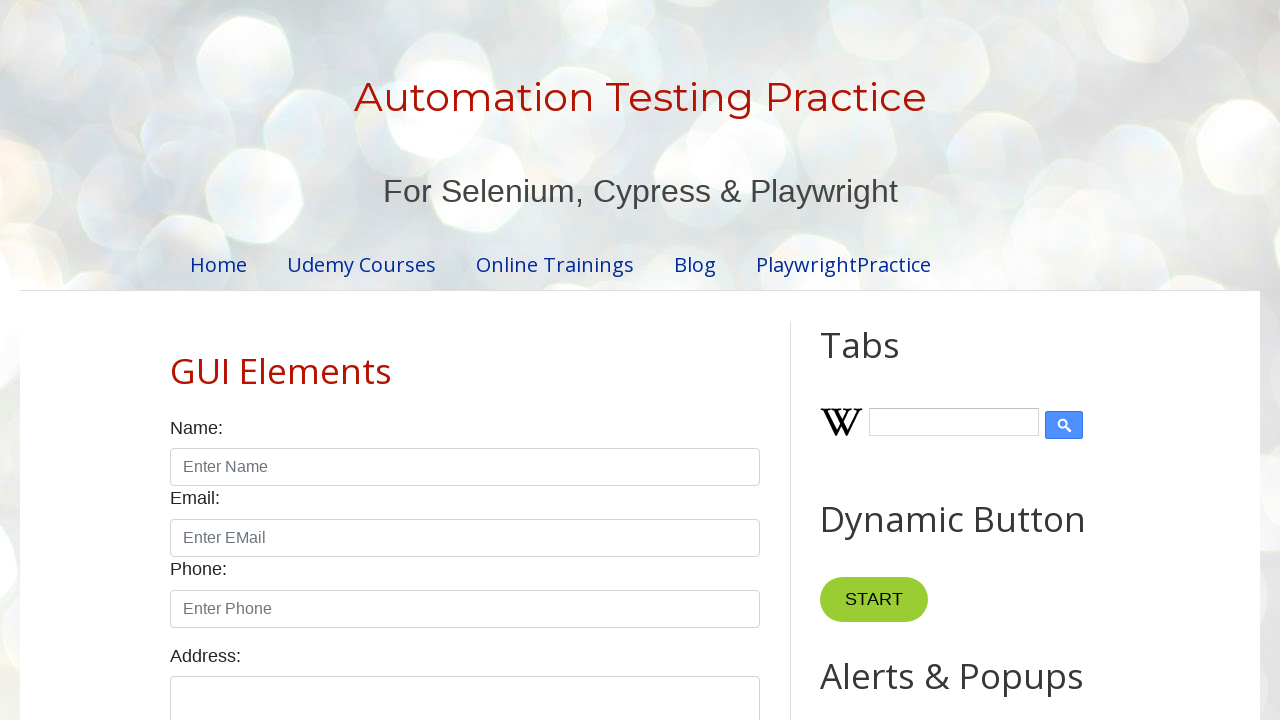

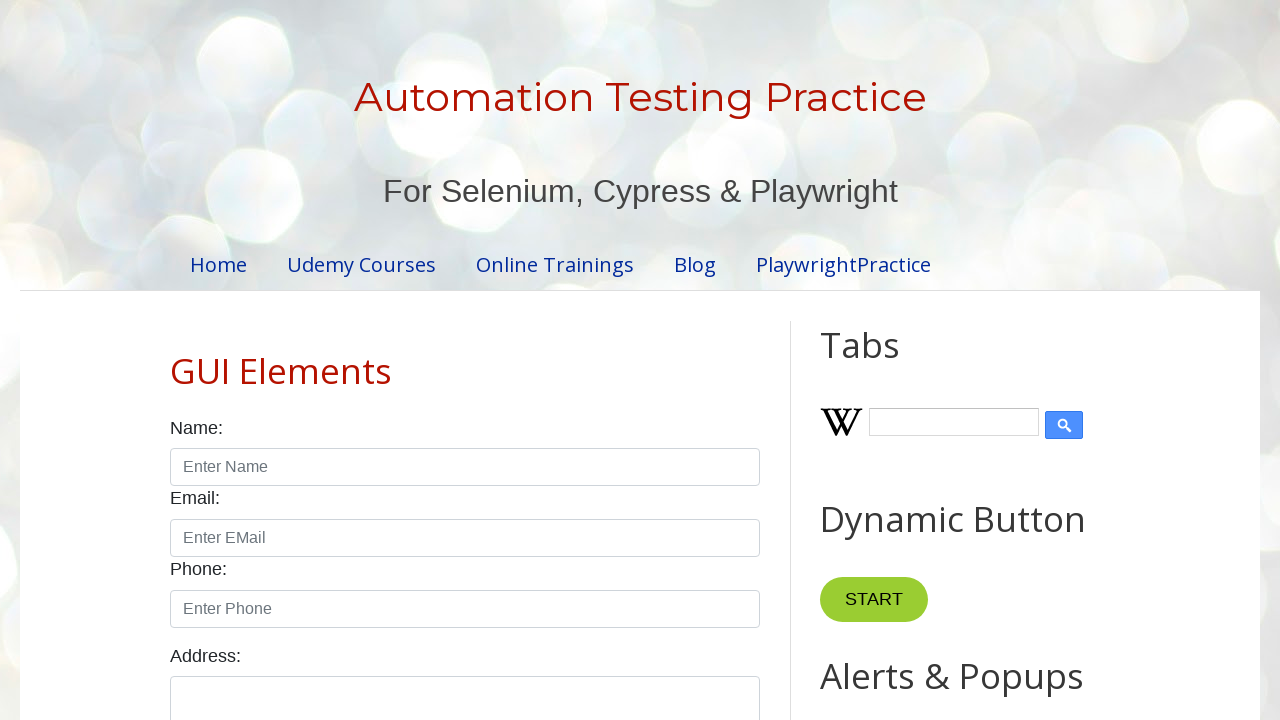